Tests element highlighting by navigating to a page with a large table, finding a specific element by ID, and applying a red dashed border style to visually verify the locator is correct.

Starting URL: http://the-internet.herokuapp.com/large

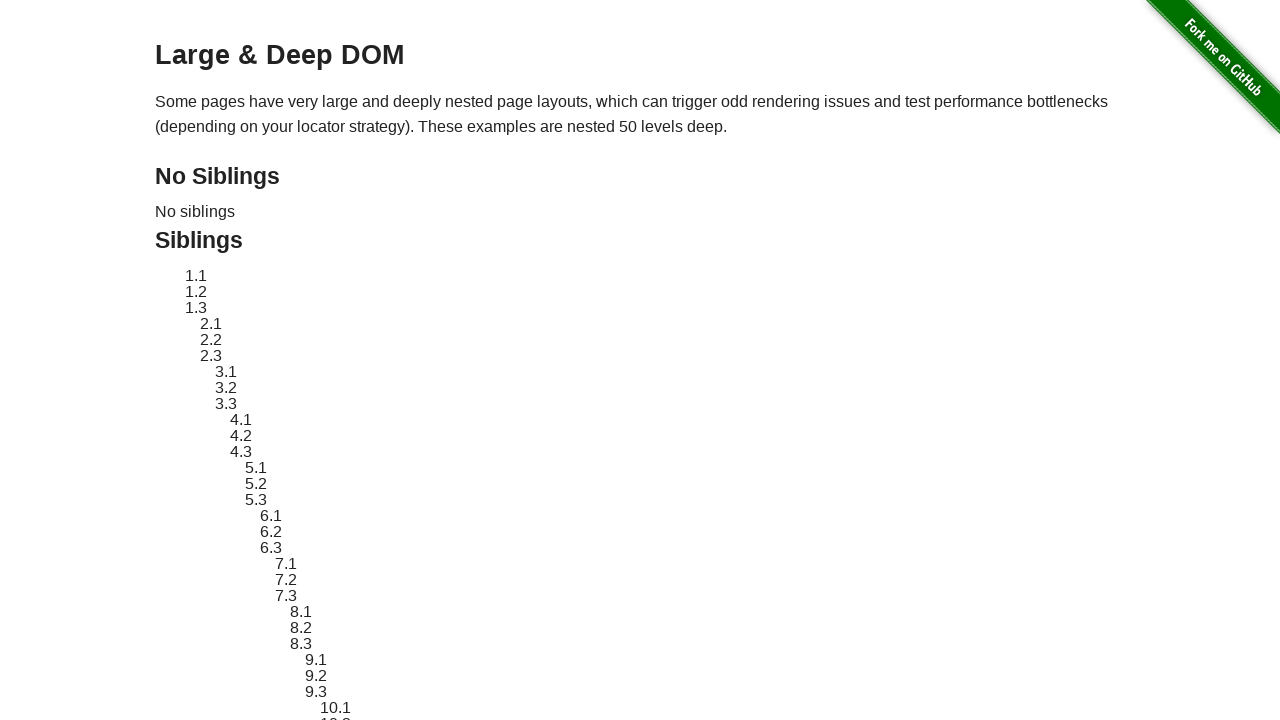

Located target element with ID 'sibling-2.3'
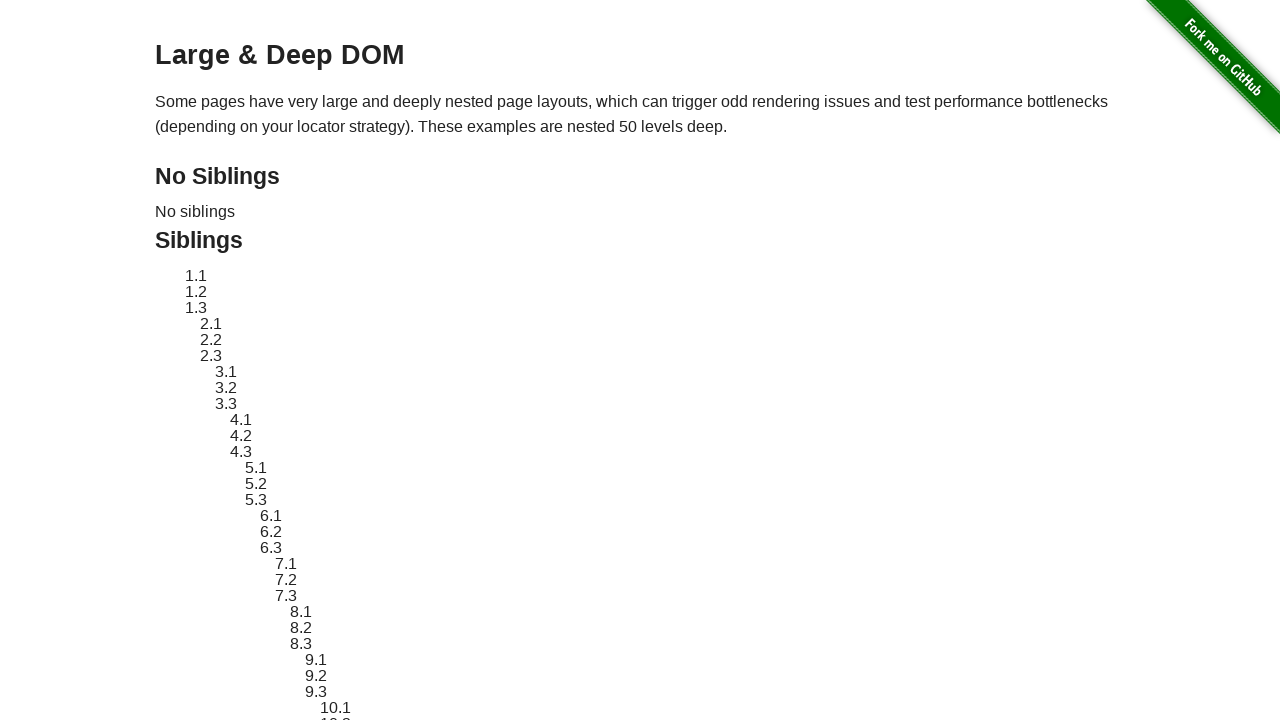

Target element became visible
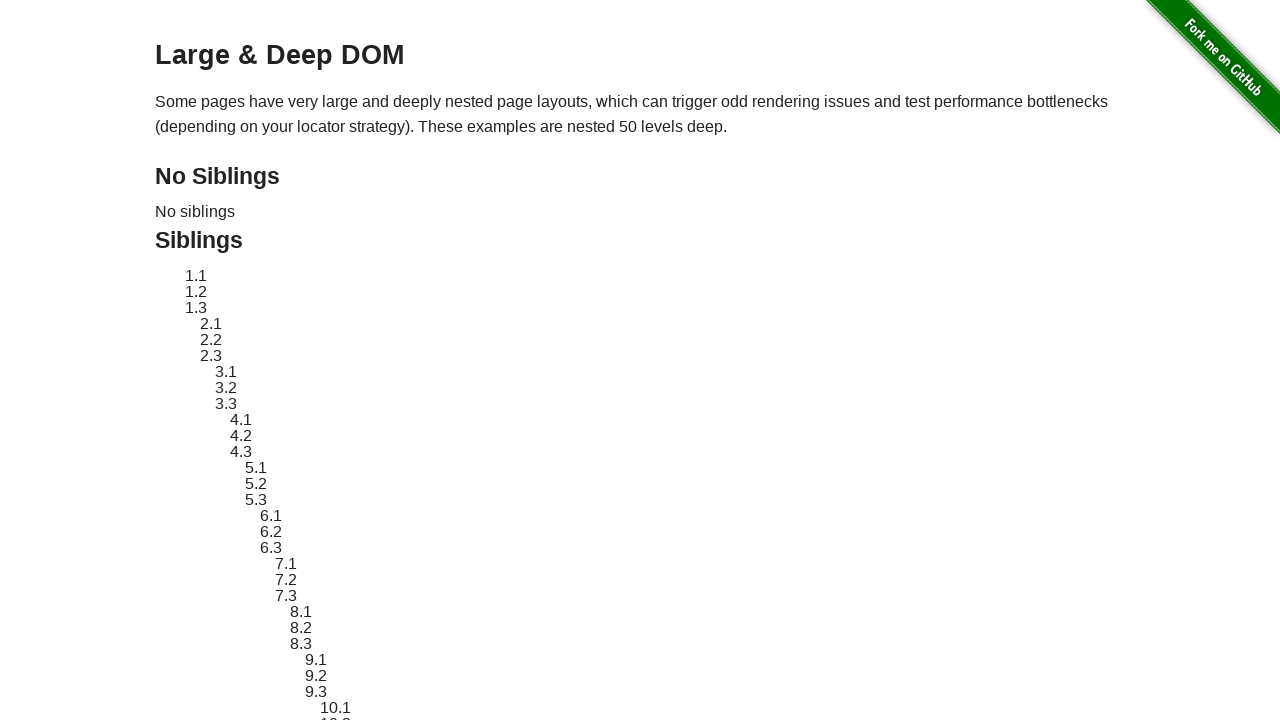

Retrieved original style attribute of target element
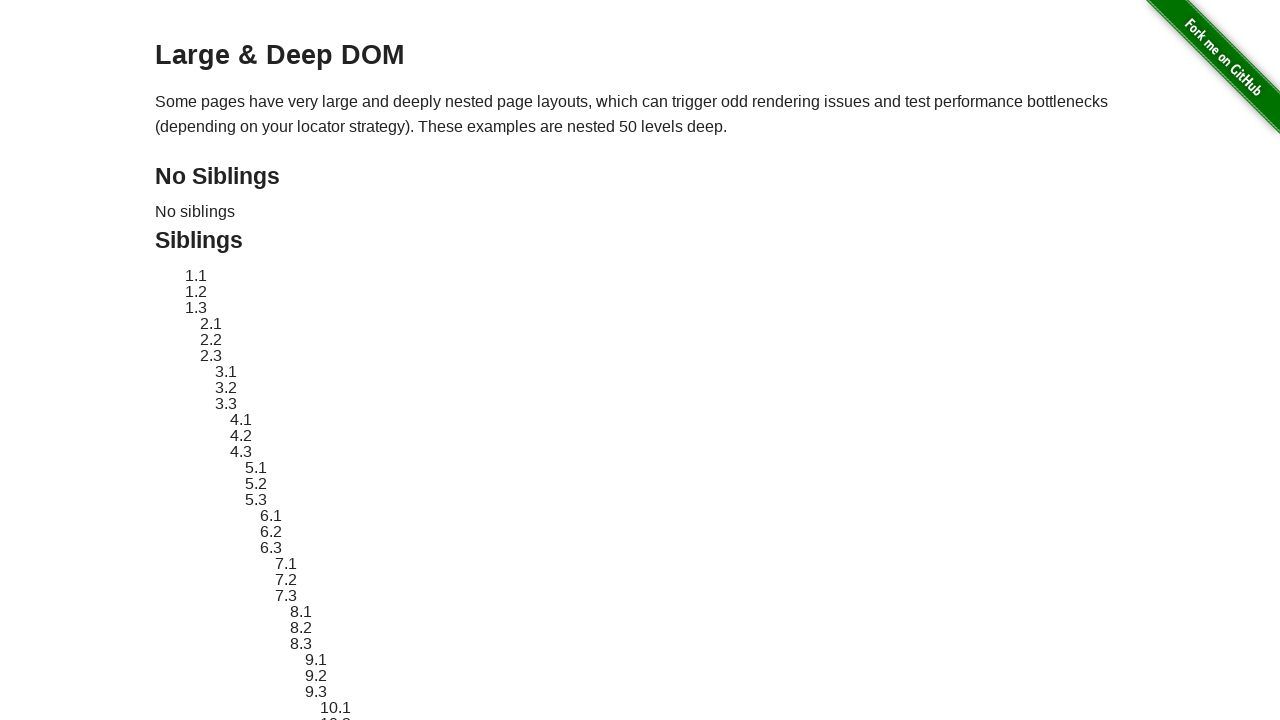

Applied red dashed border highlight style to target element
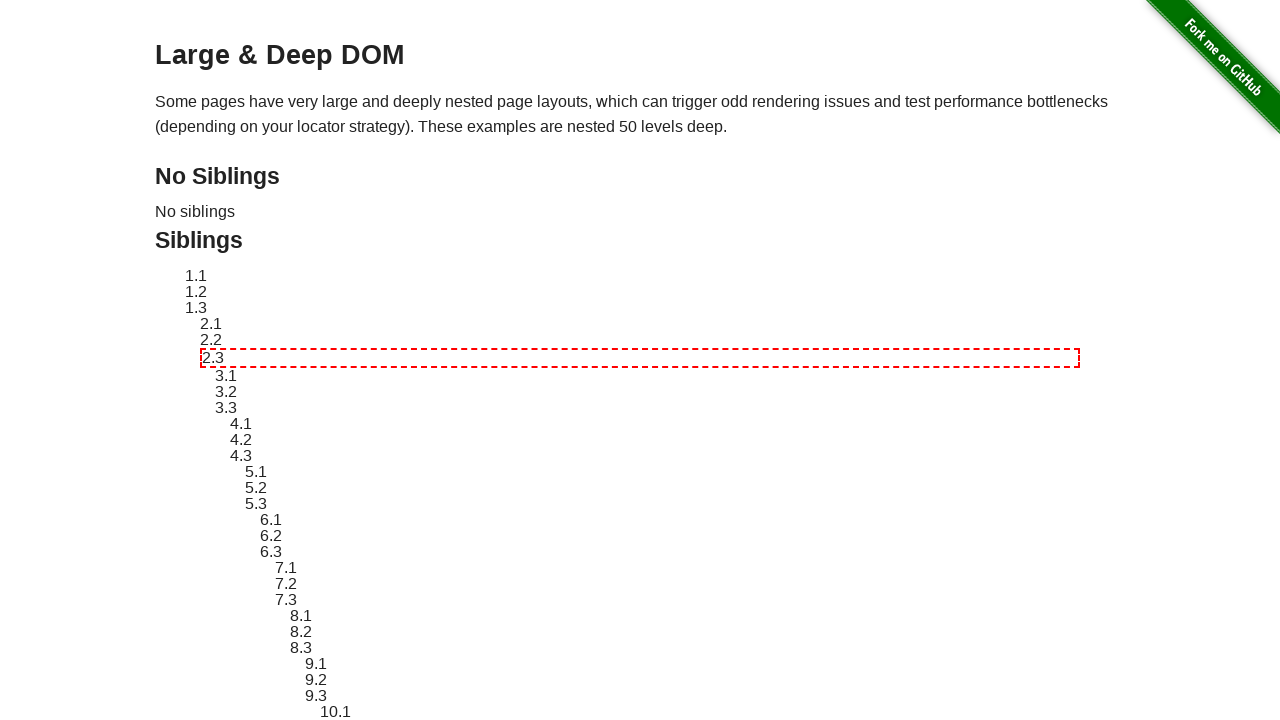

Waited 3 seconds to visually inspect the highlighted element
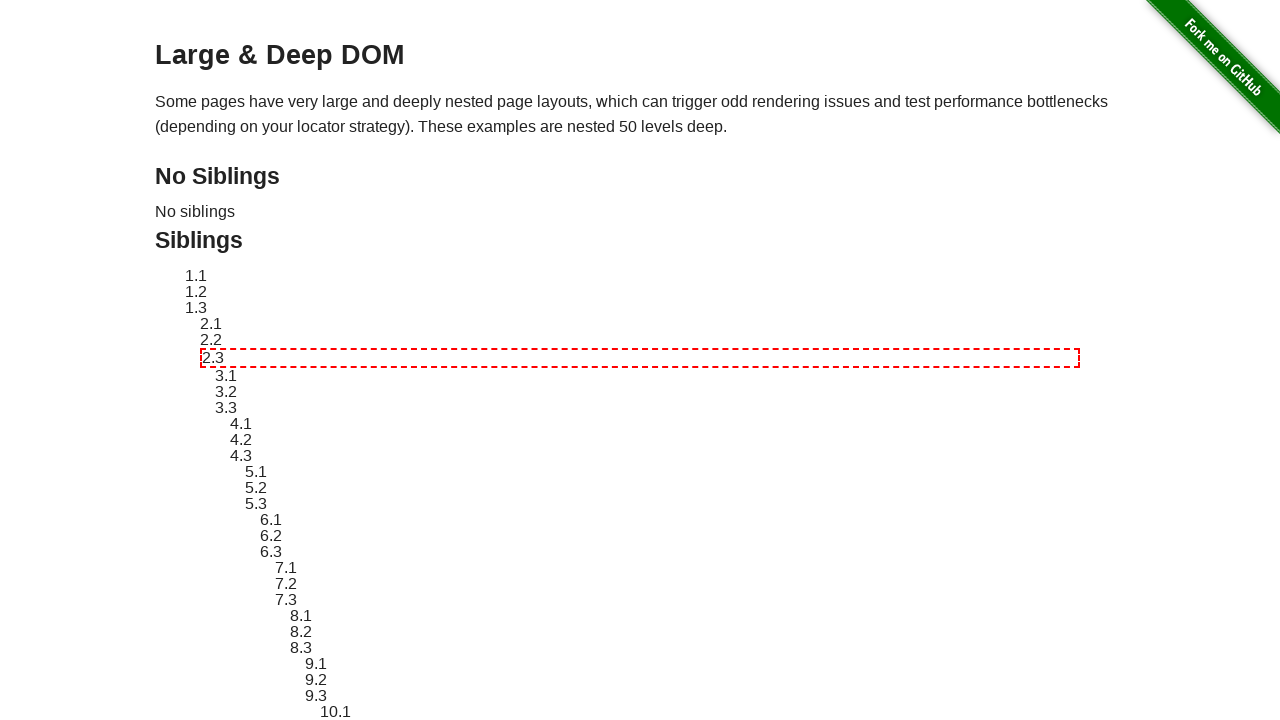

Reverted target element to original style
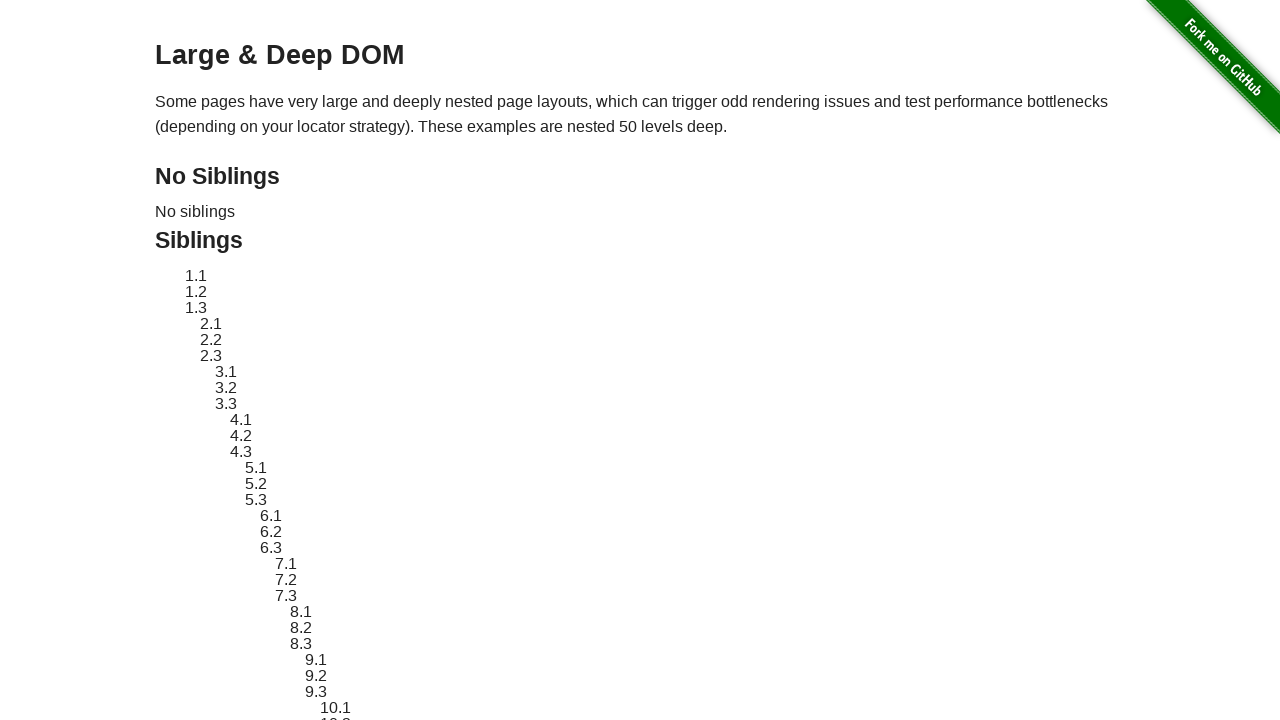

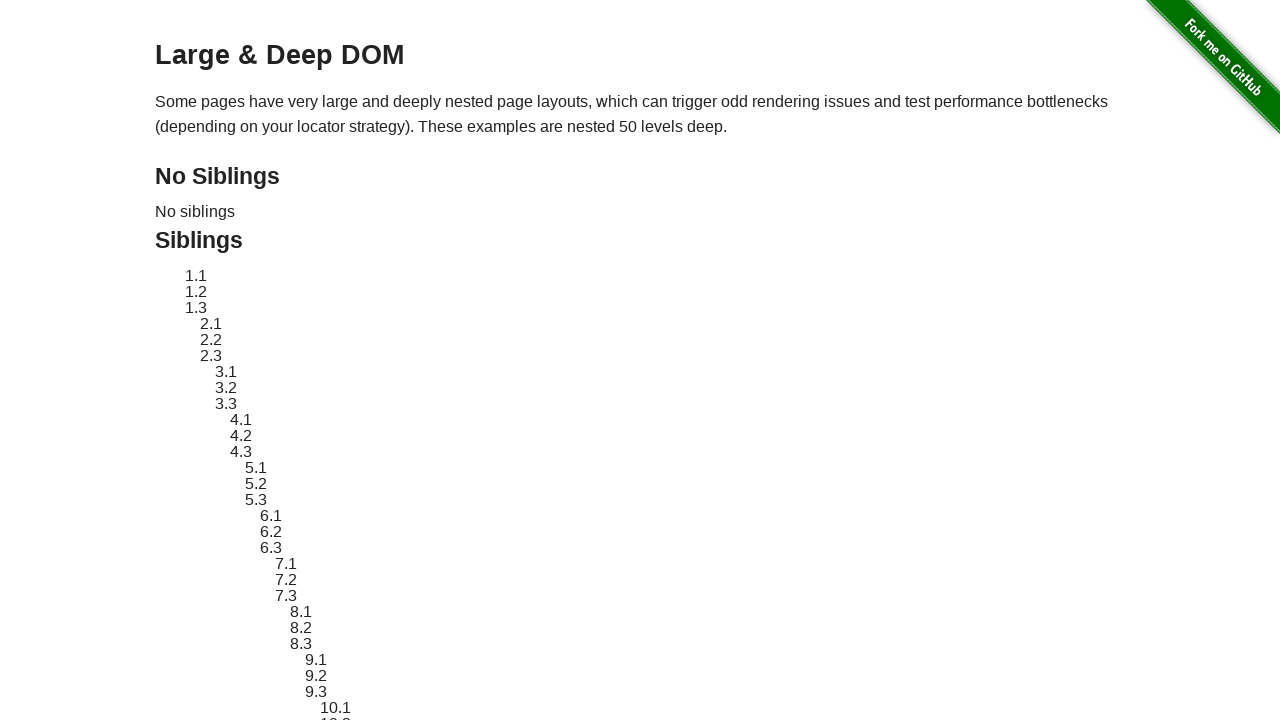